Tests right-click context menu functionality by performing a right-click on an element, selecting Copy from the context menu, and dismissing the resulting alert

Starting URL: https://swisnl.github.io/jQuery-contextMenu/demo.html

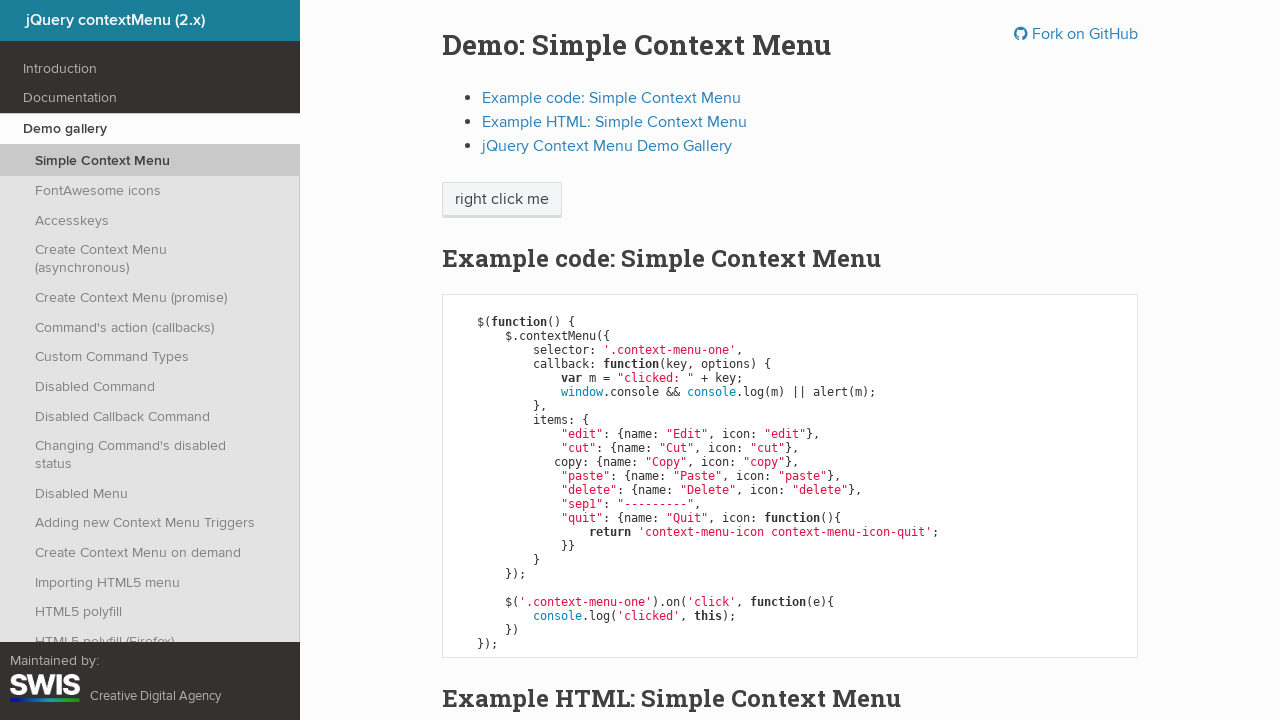

Located the 'right click me' element
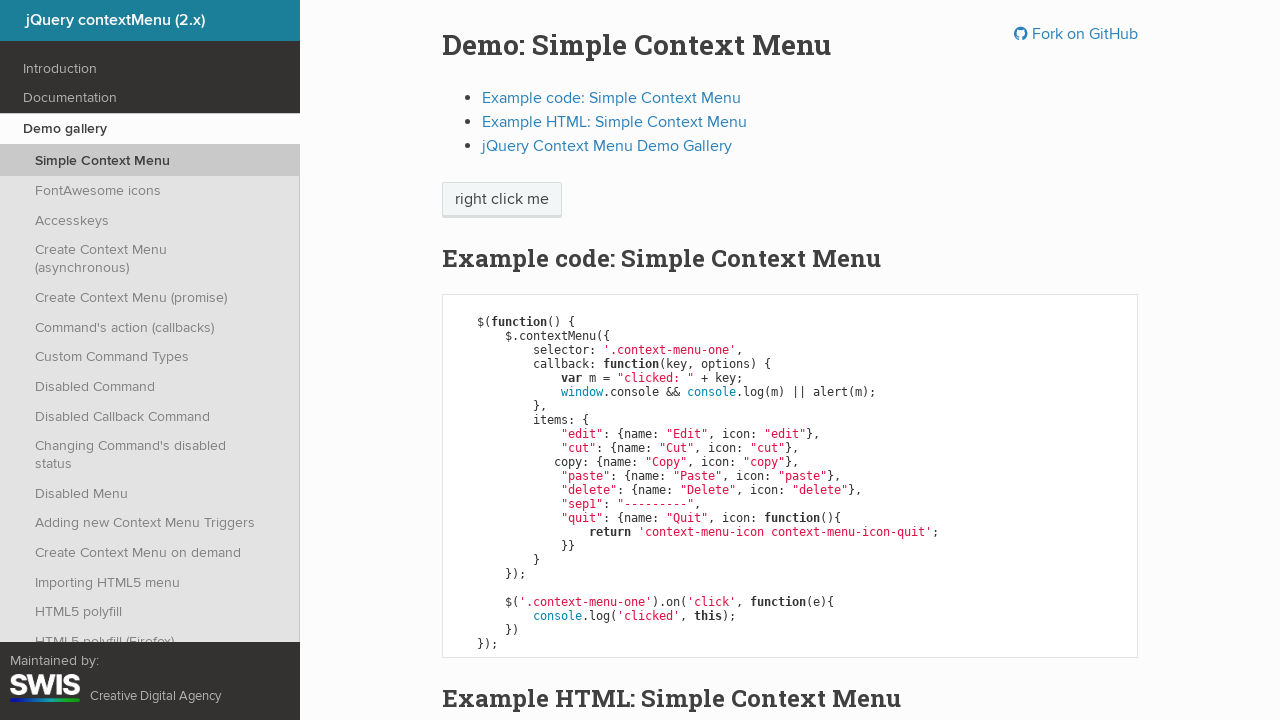

Performed right-click on the element to open context menu at (502, 200) on xpath=//span[text()='right click me']
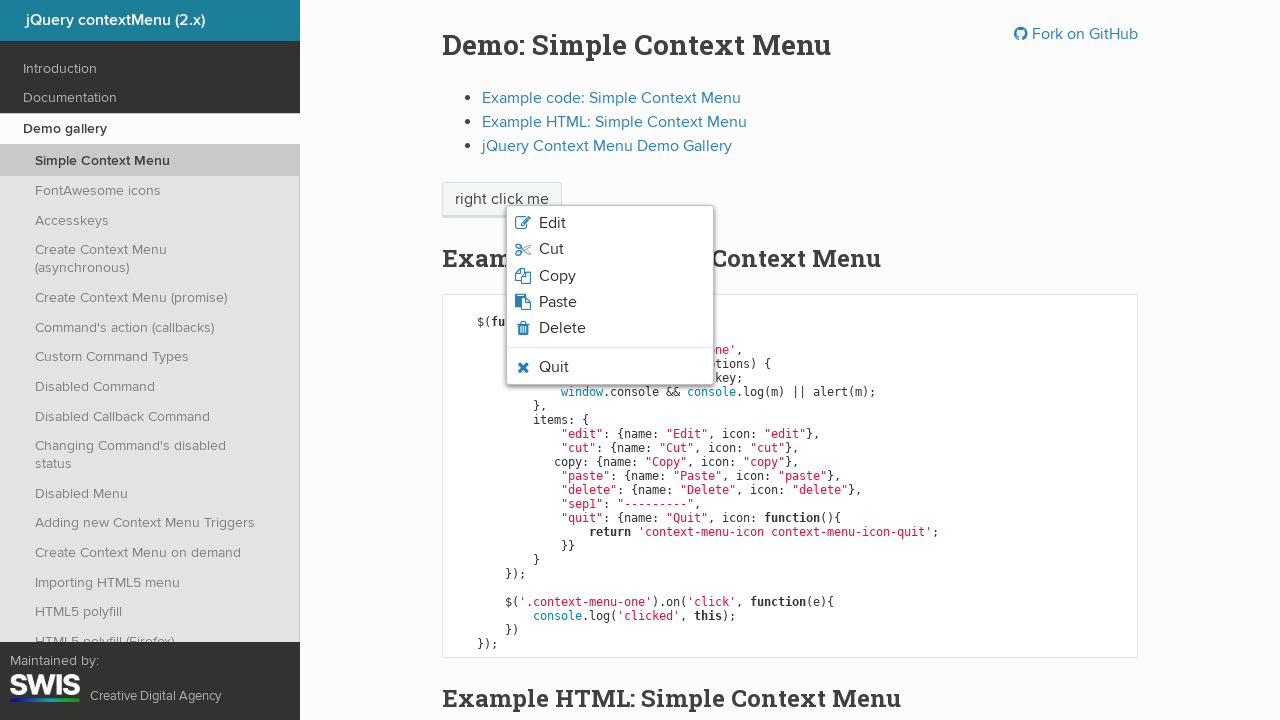

Clicked 'Copy' option from the context menu at (557, 276) on xpath=//span[text()='Copy']
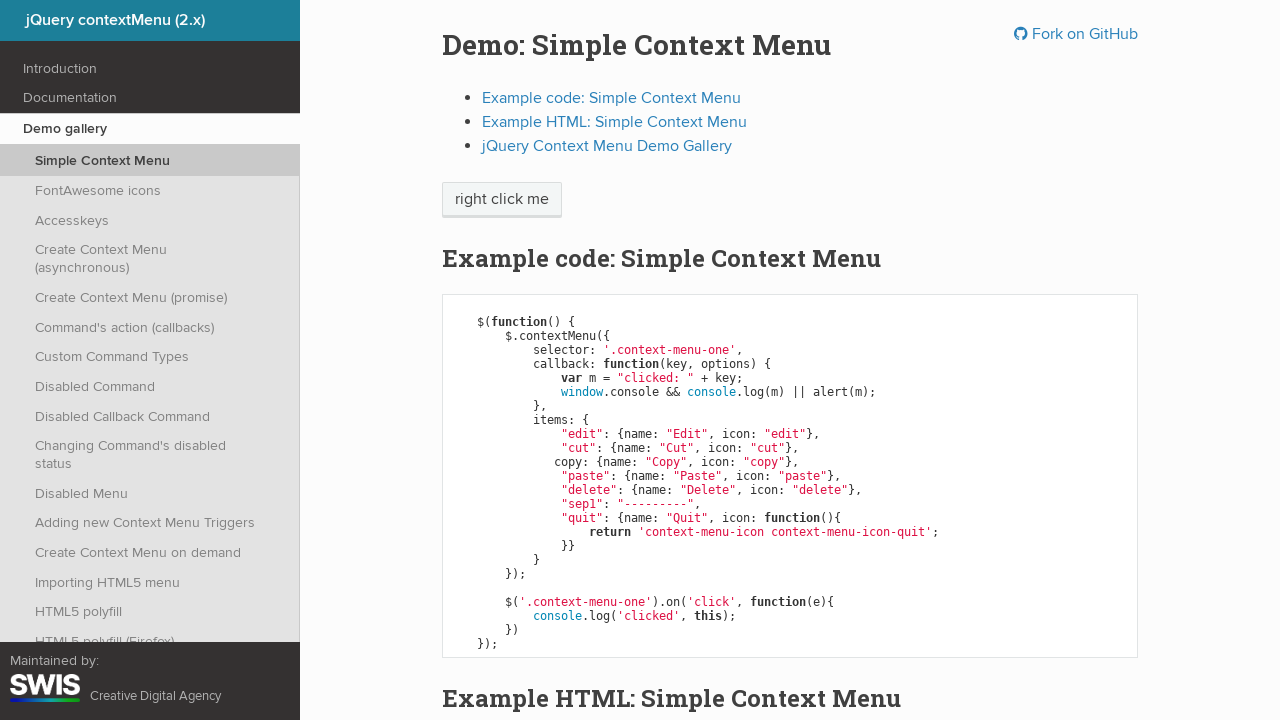

Set up dialog handler to dismiss alerts
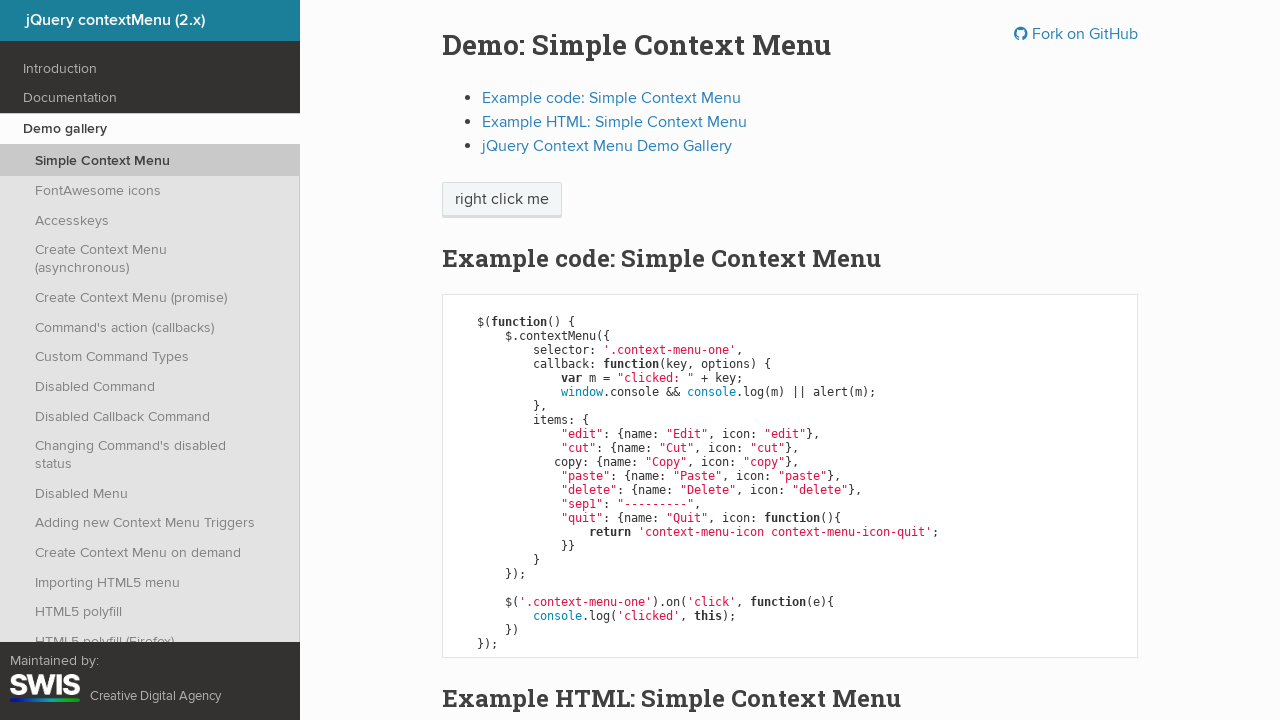

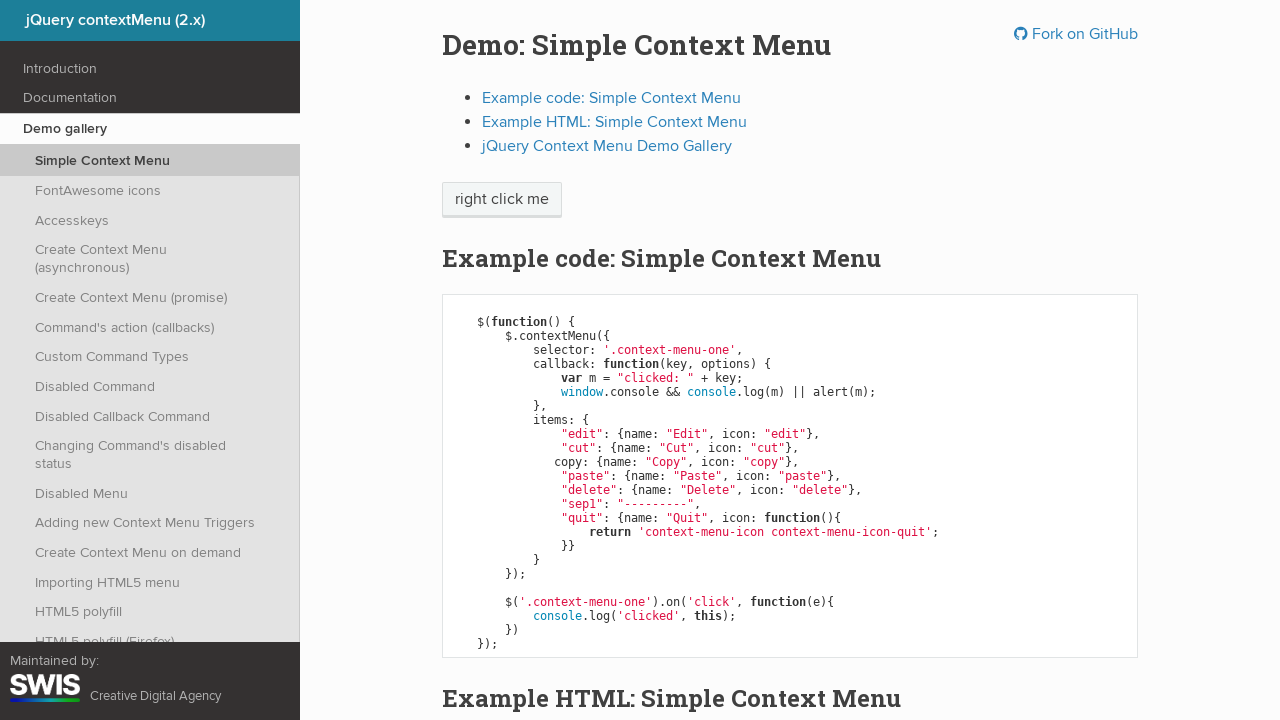